Navigates to a forms page and selects "Milk" option from a dropdown menu

Starting URL: http://www.echoecho.com/htmlforms11.htm

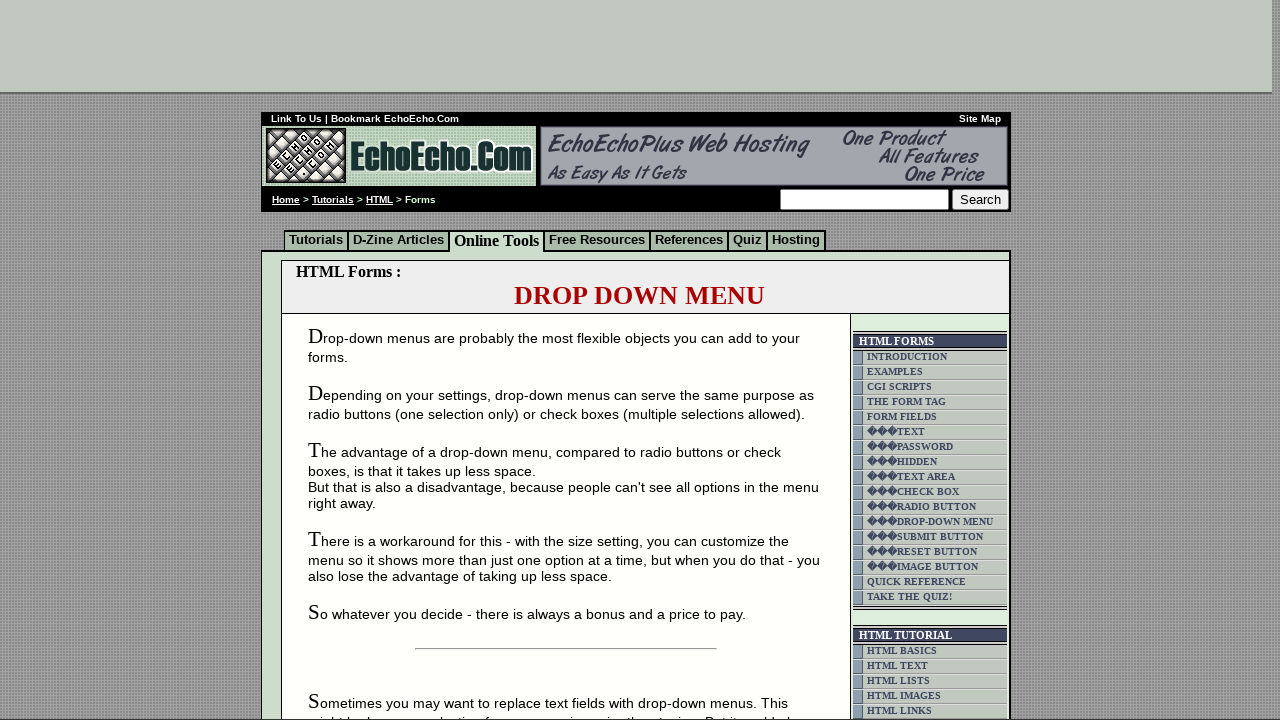

Navigated to forms page at http://www.echoecho.com/htmlforms11.htm
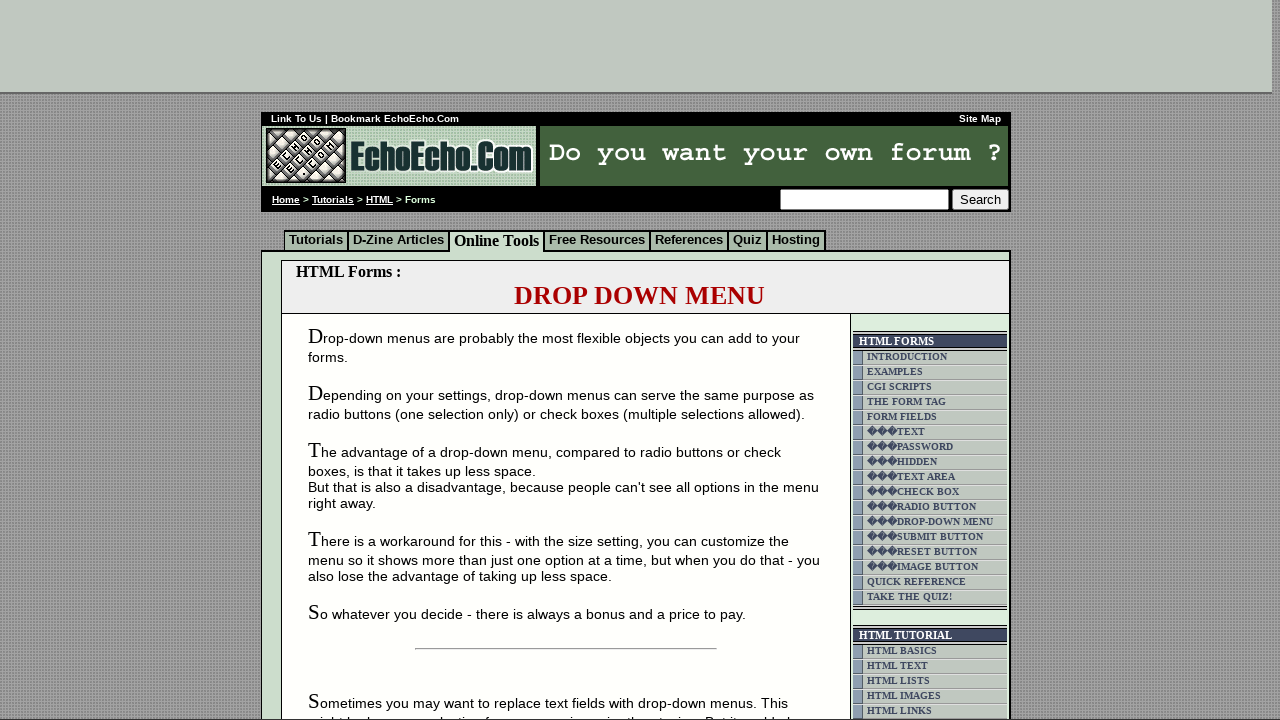

Located dropdown menu element
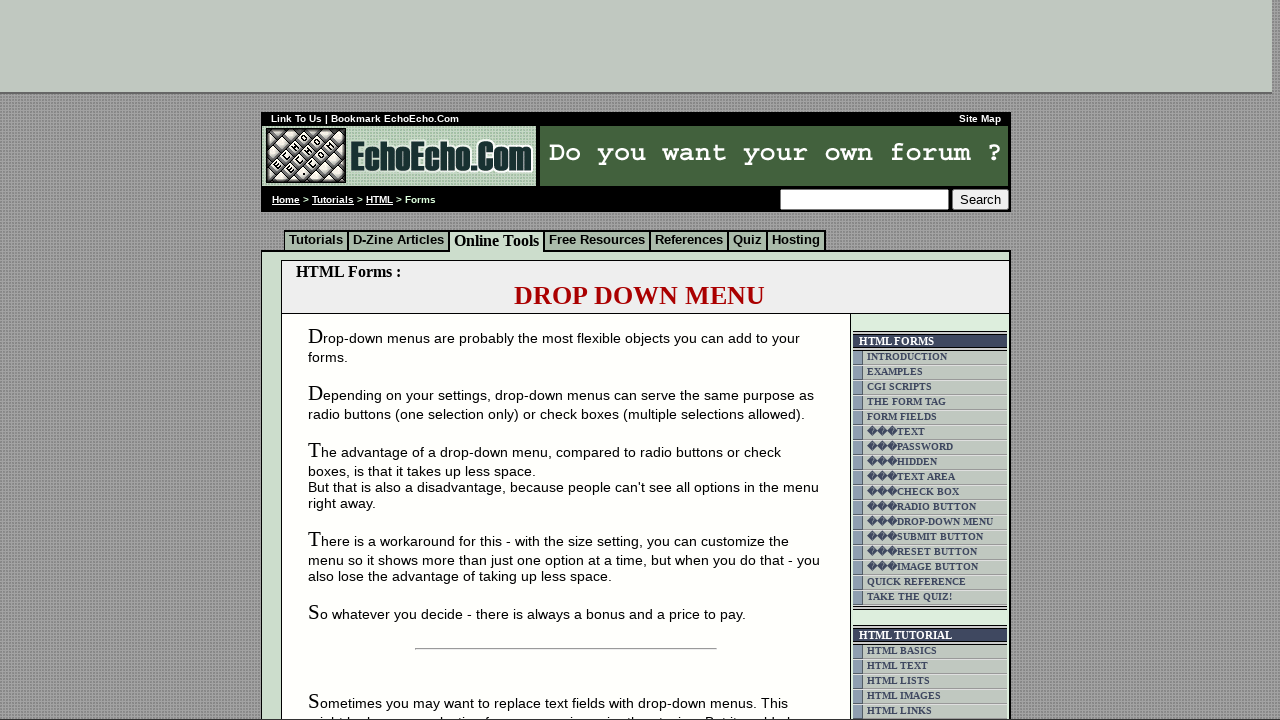

Selected 'Milk' option from dropdown menu on select[name='dropdownmenu']
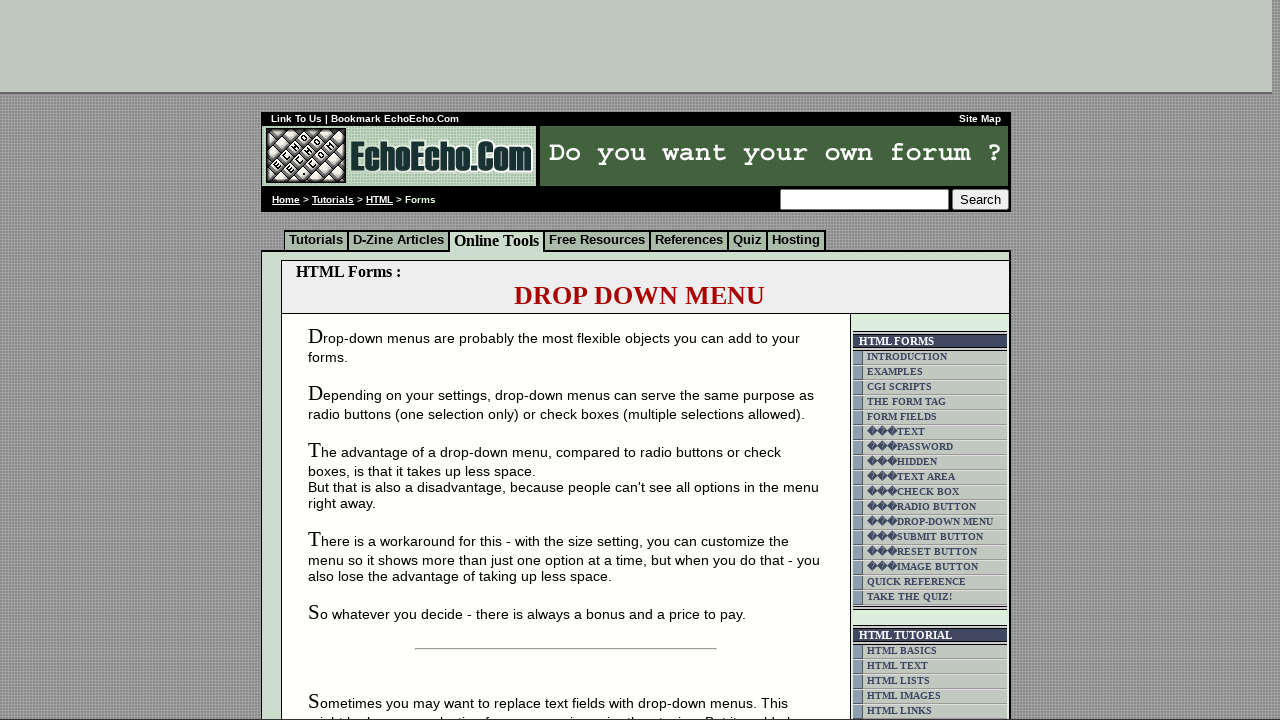

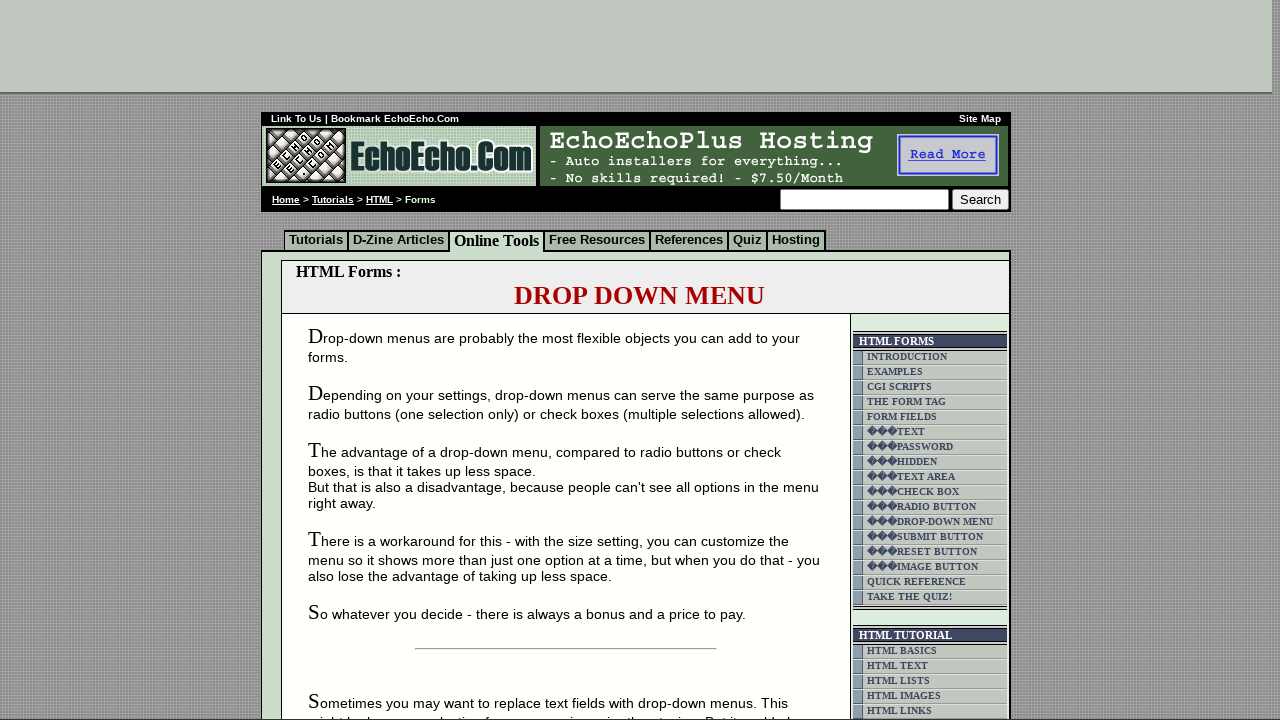